Tests that clicking radio buttons displays the correct selected value in the result section by clicking Yes and Impressive options and verifying the displayed text

Starting URL: https://demoqa.com/radio-button

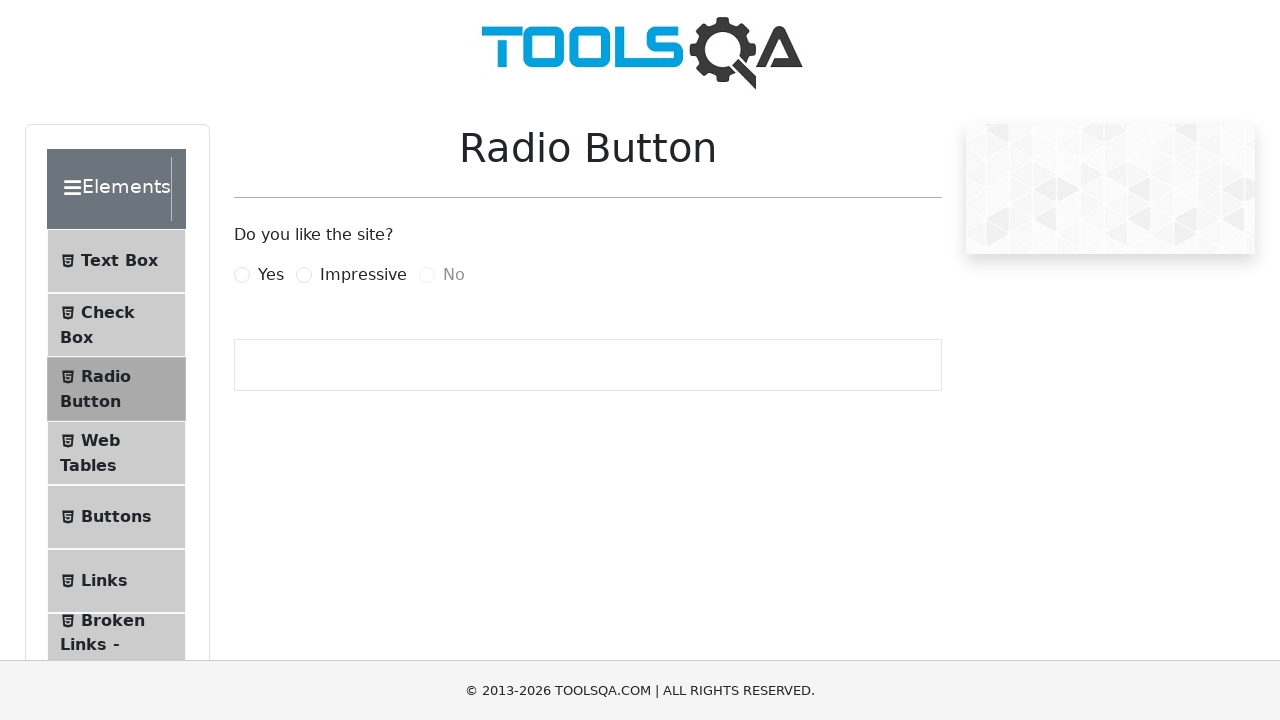

Clicked Yes radio button at (271, 275) on label[for='yesRadio']
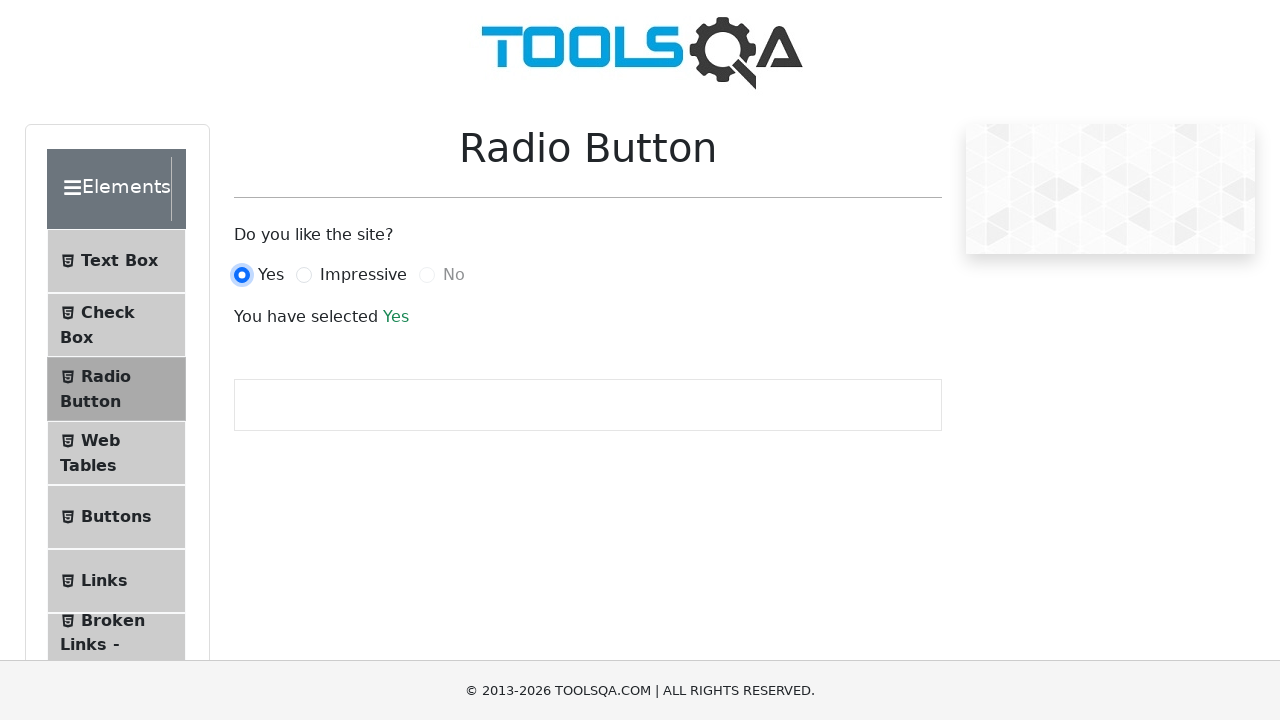

Waited for result text to load
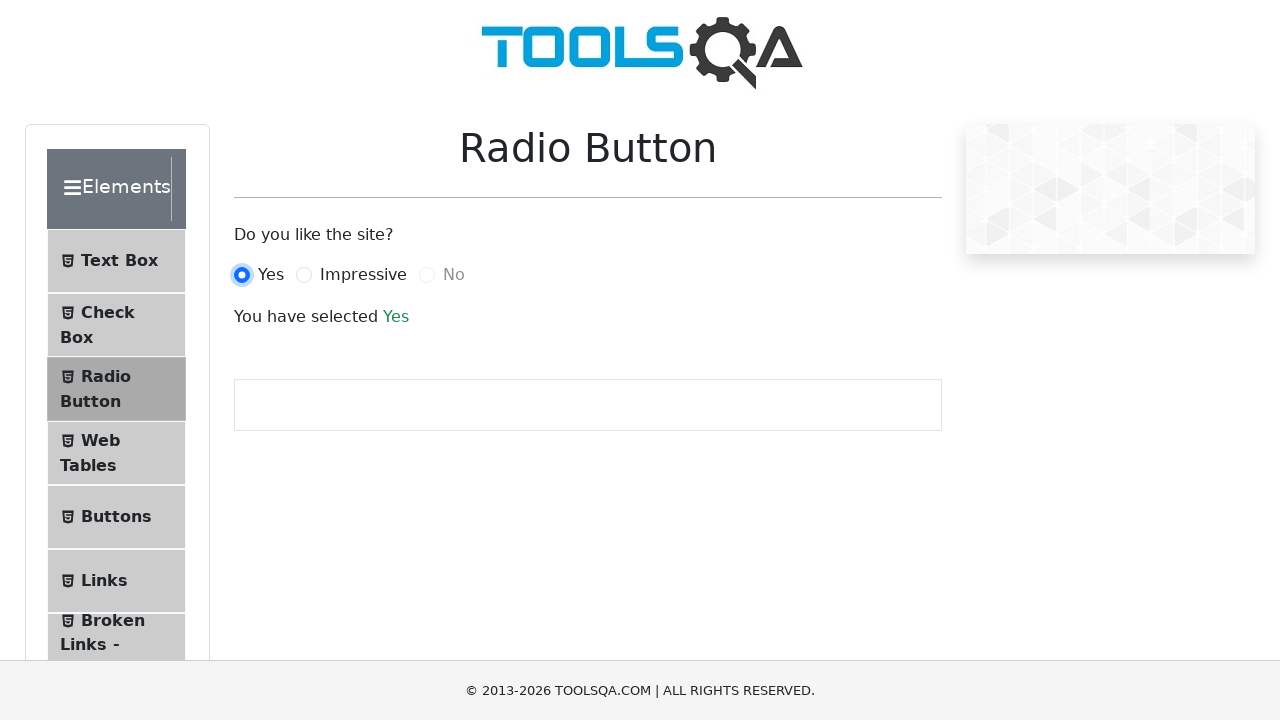

Verified result displays 'Yes'
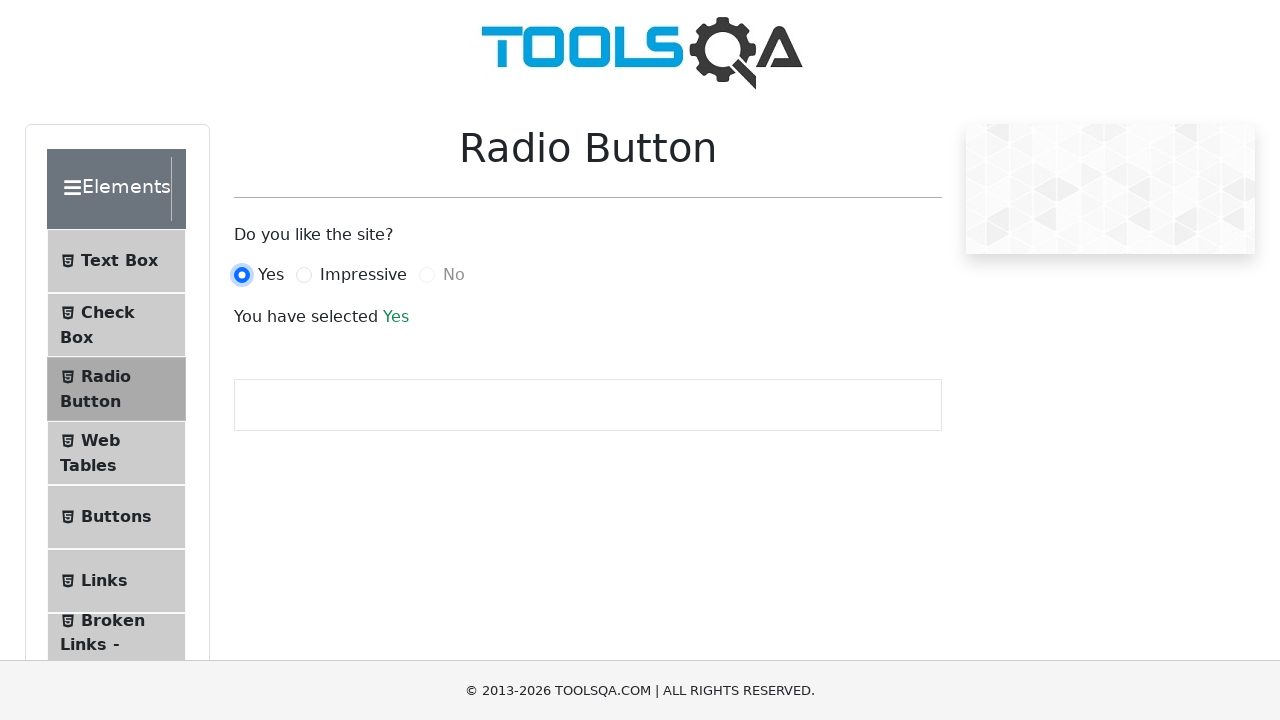

Clicked Impressive radio button at (363, 275) on label[for='impressiveRadio']
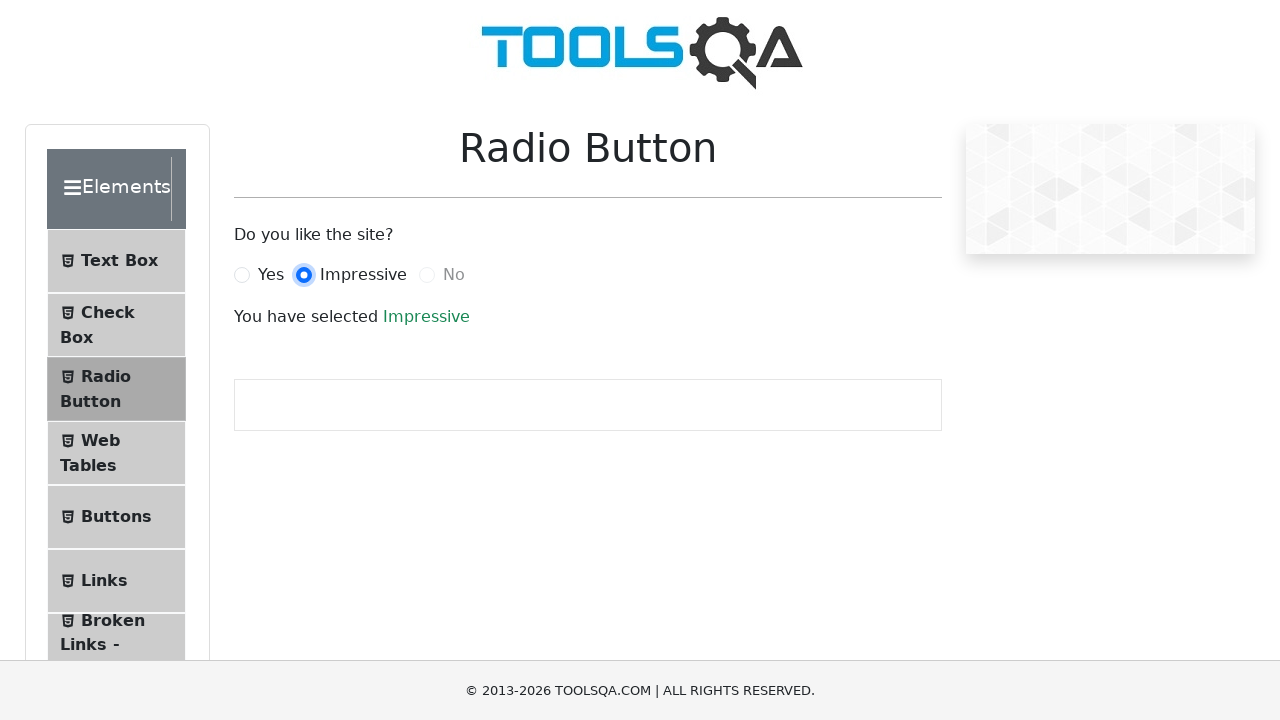

Verified result displays 'Impressive'
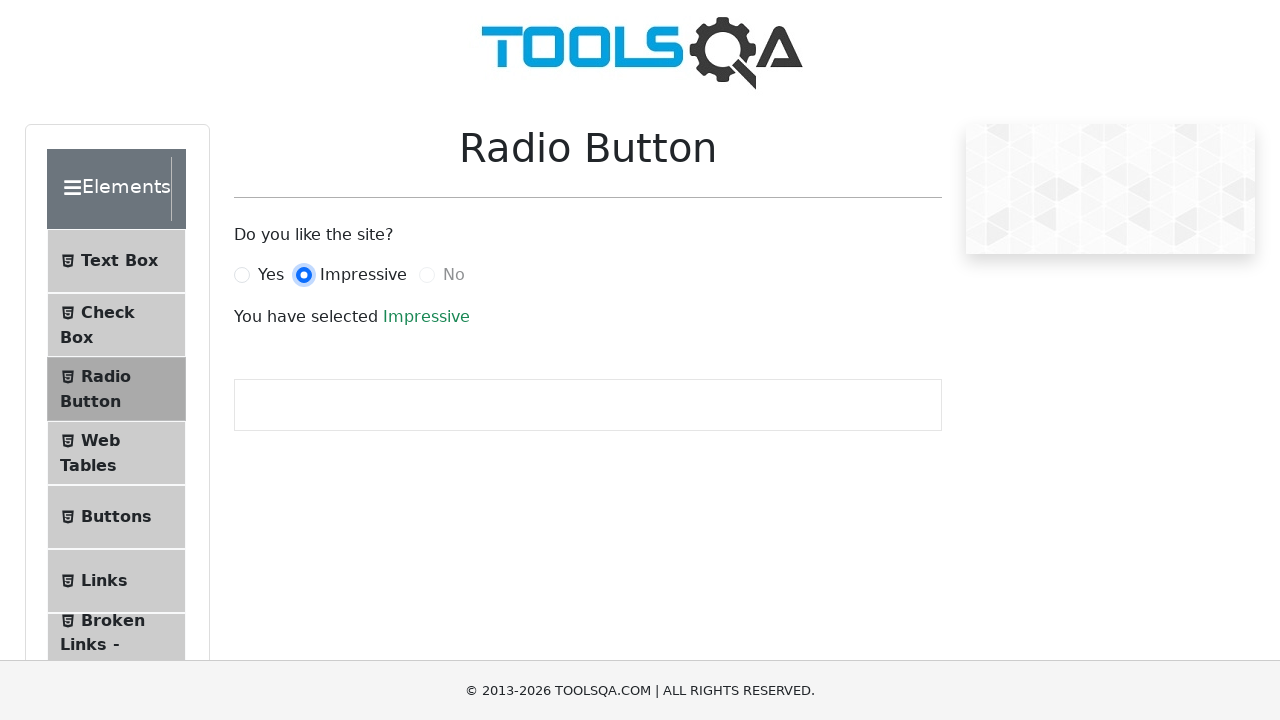

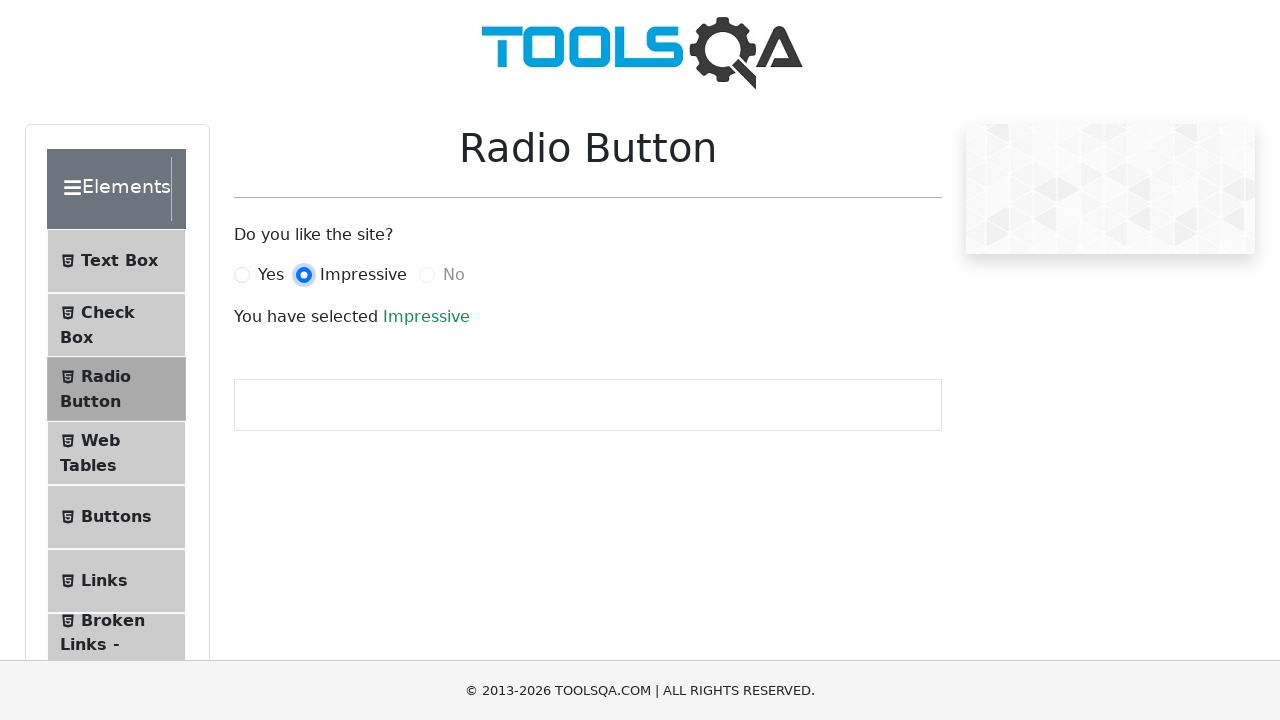